Tests radio button selection by clicking Yes and Impressive radio options.

Starting URL: https://demoqa.com/radio-button

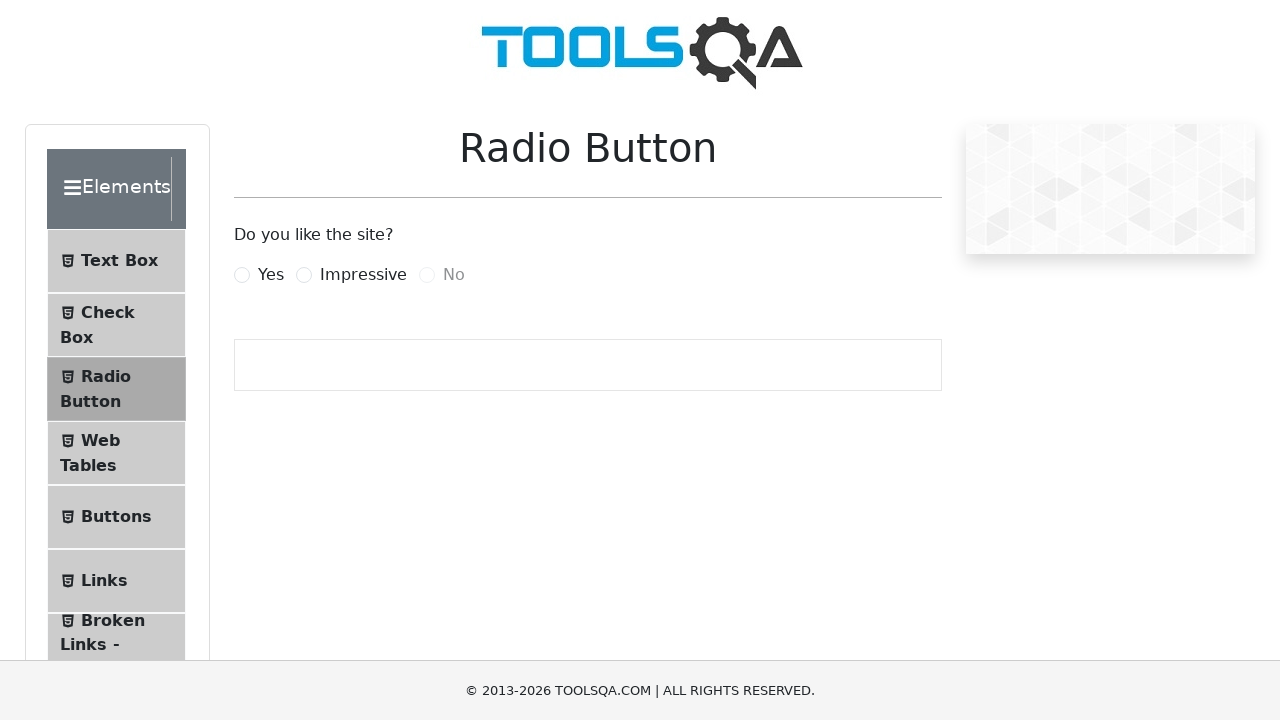

Clicked Yes radio button at (271, 275) on label[for='yesRadio']
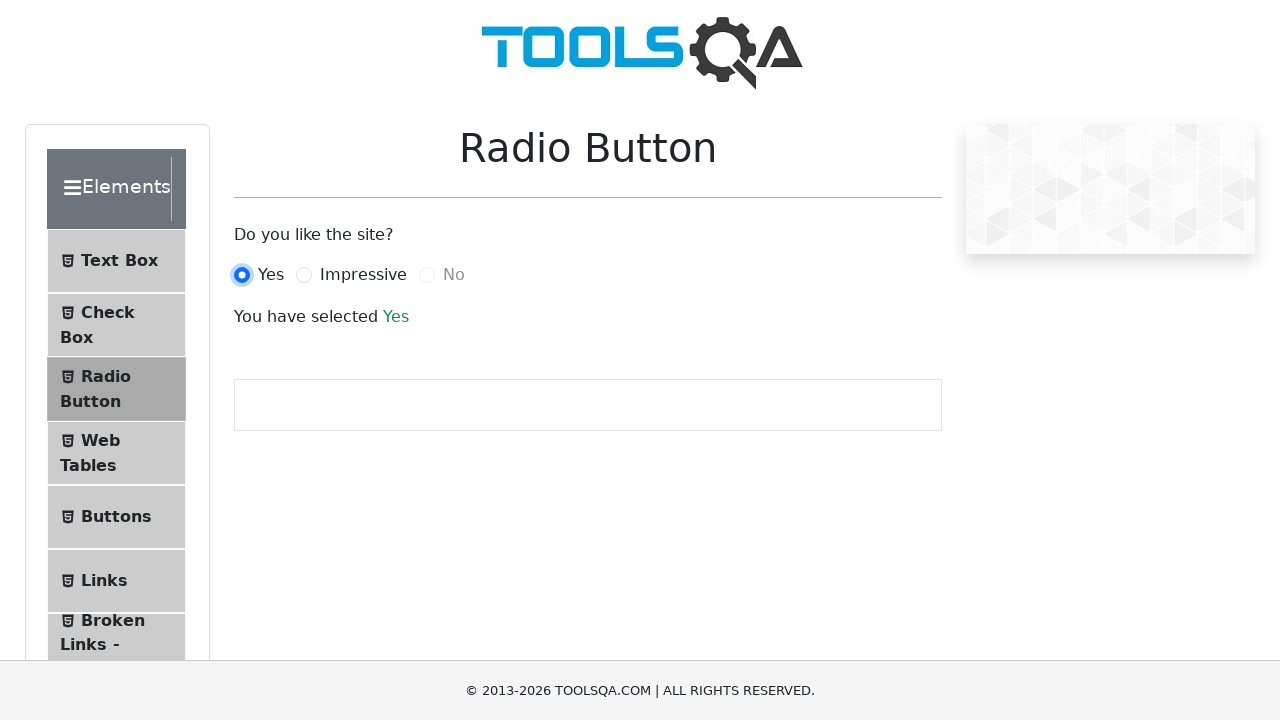

Clicked Impressive radio button at (363, 275) on label[for='impressiveRadio']
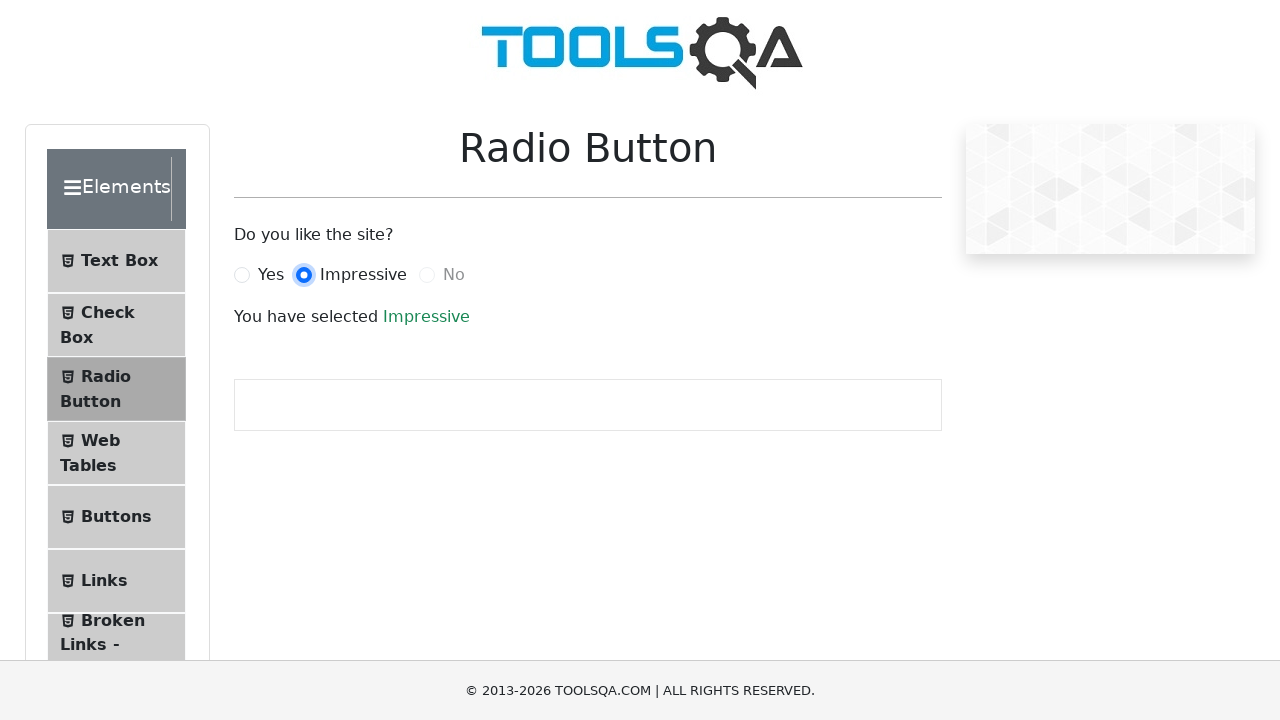

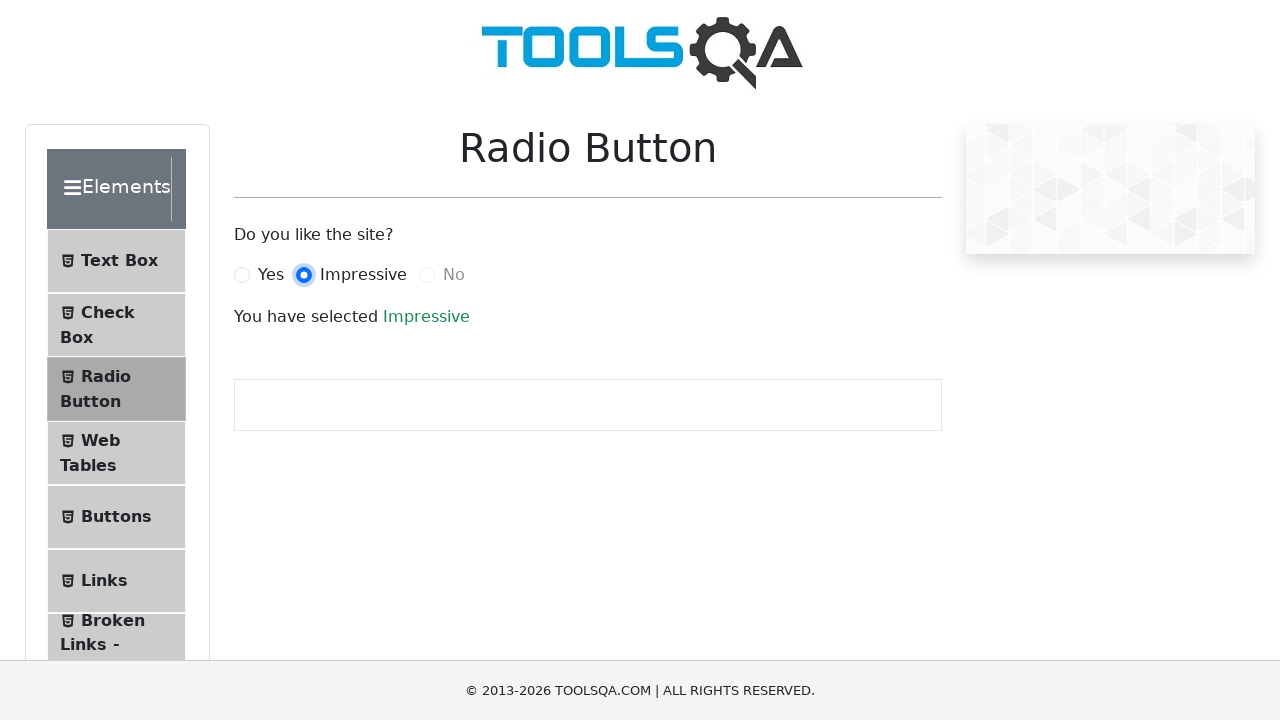